Tests radio button functionality by clicking on the Hockey radio button and verifying its selection state

Starting URL: https://practice.cydeo.com/radio_buttons

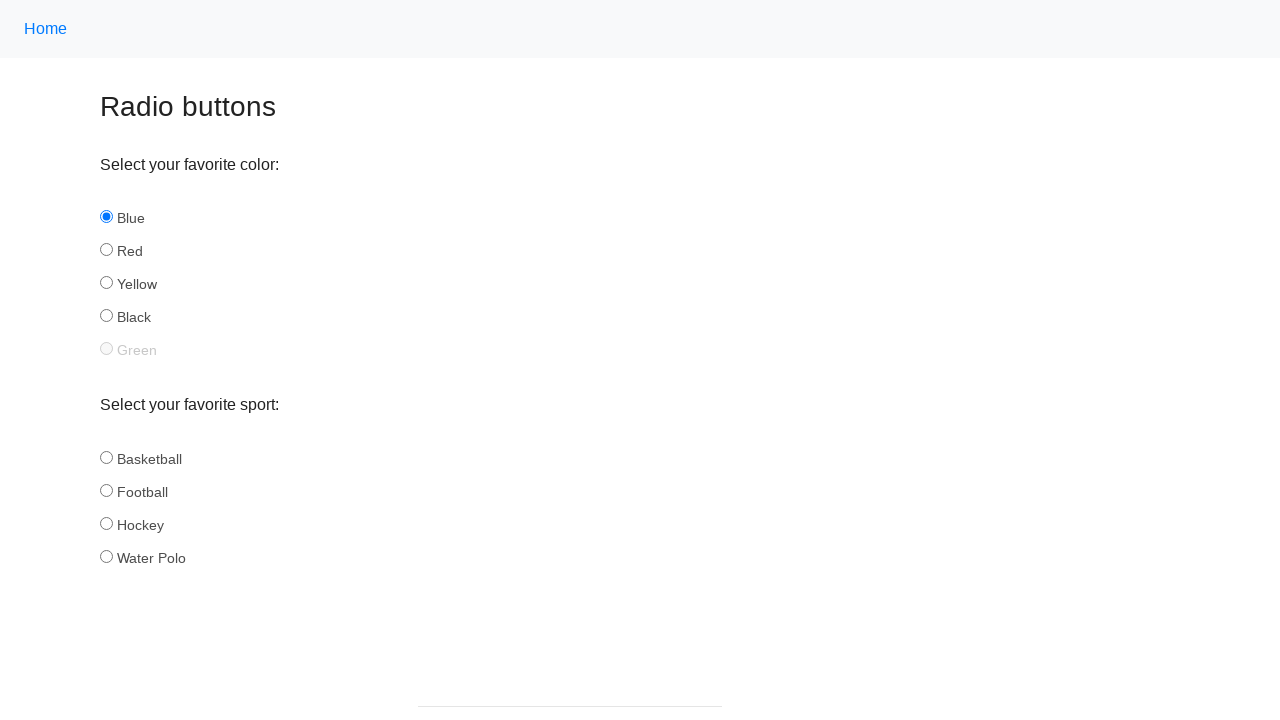

Clicked on the Hockey radio button at (106, 523) on input#hockey
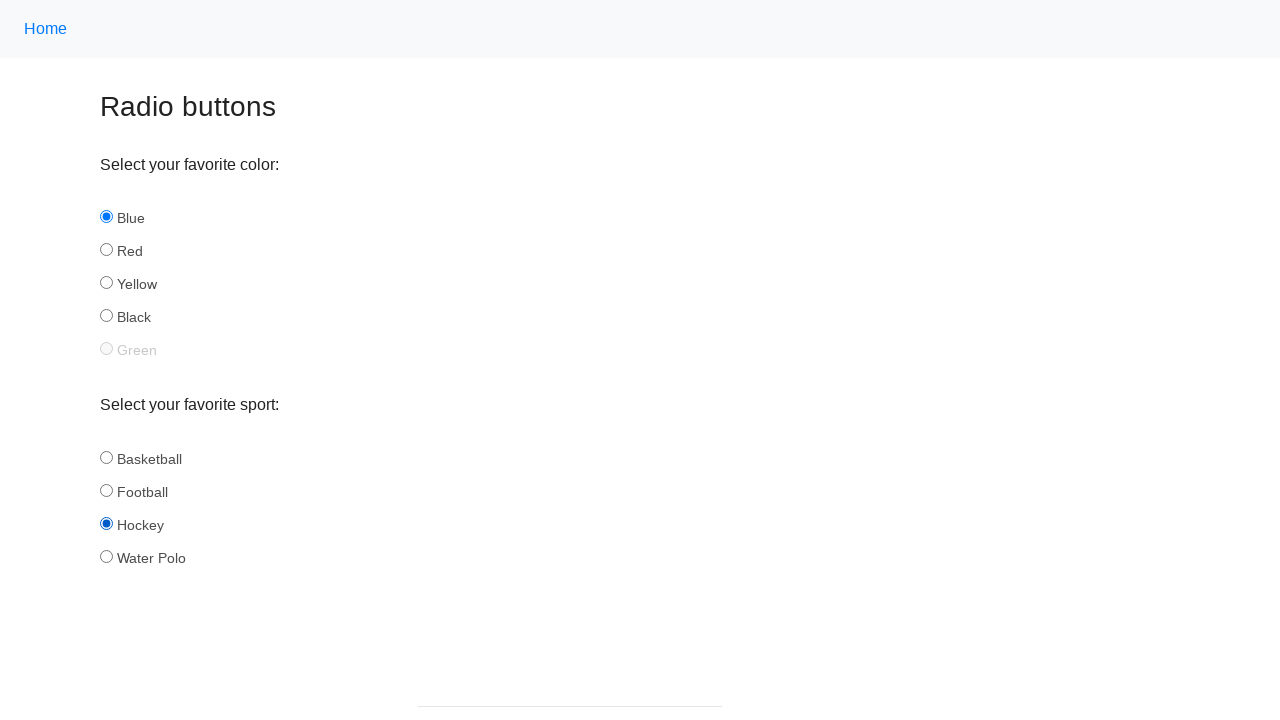

Located the Hockey radio button element
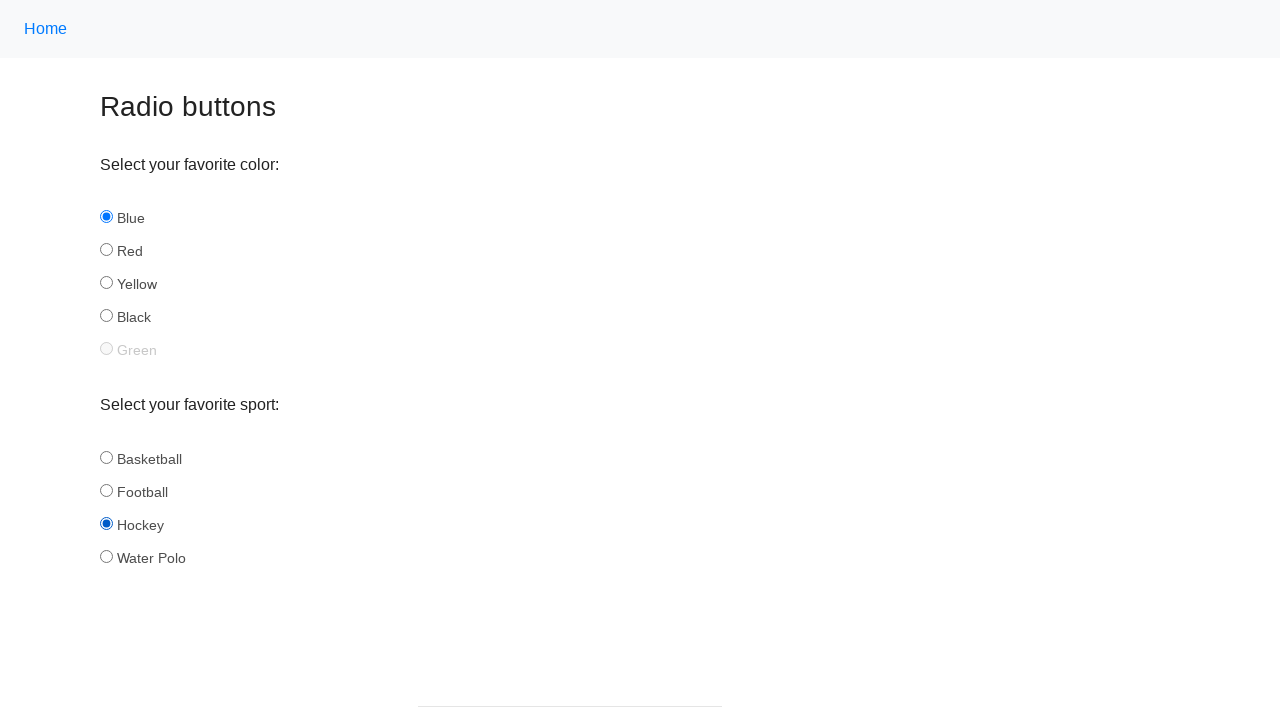

Verified that Hockey radio button is selected
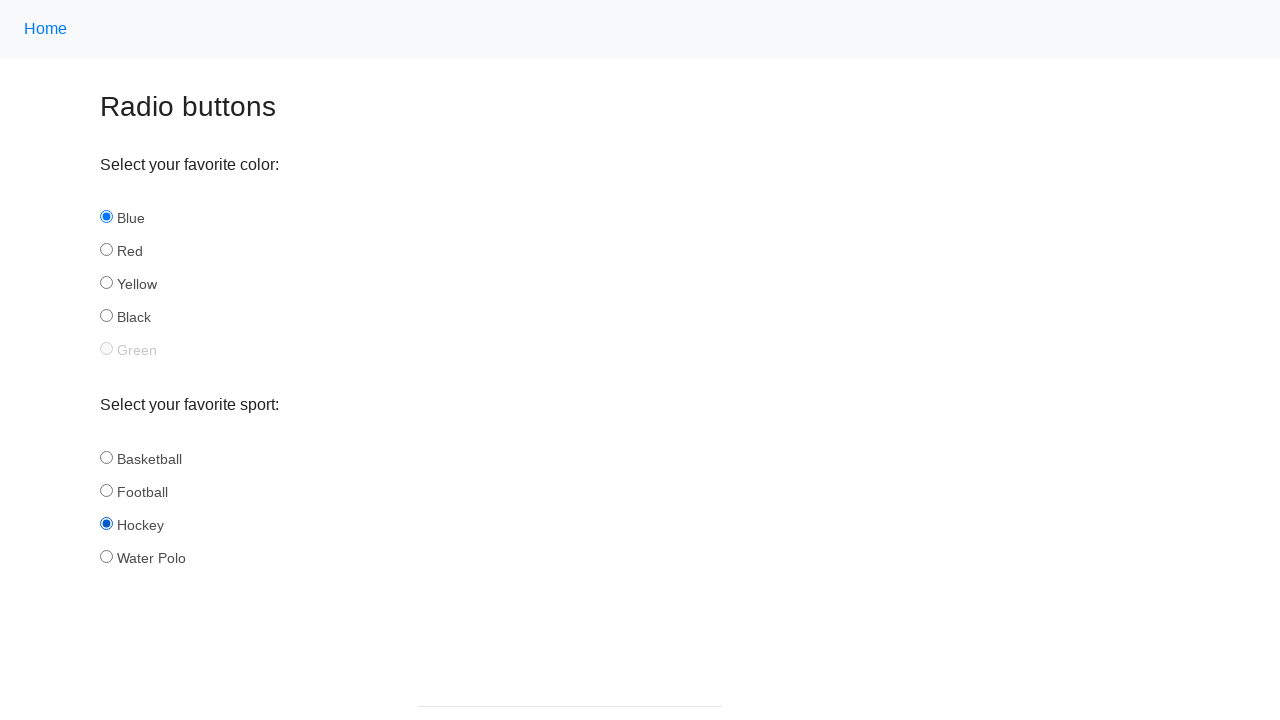

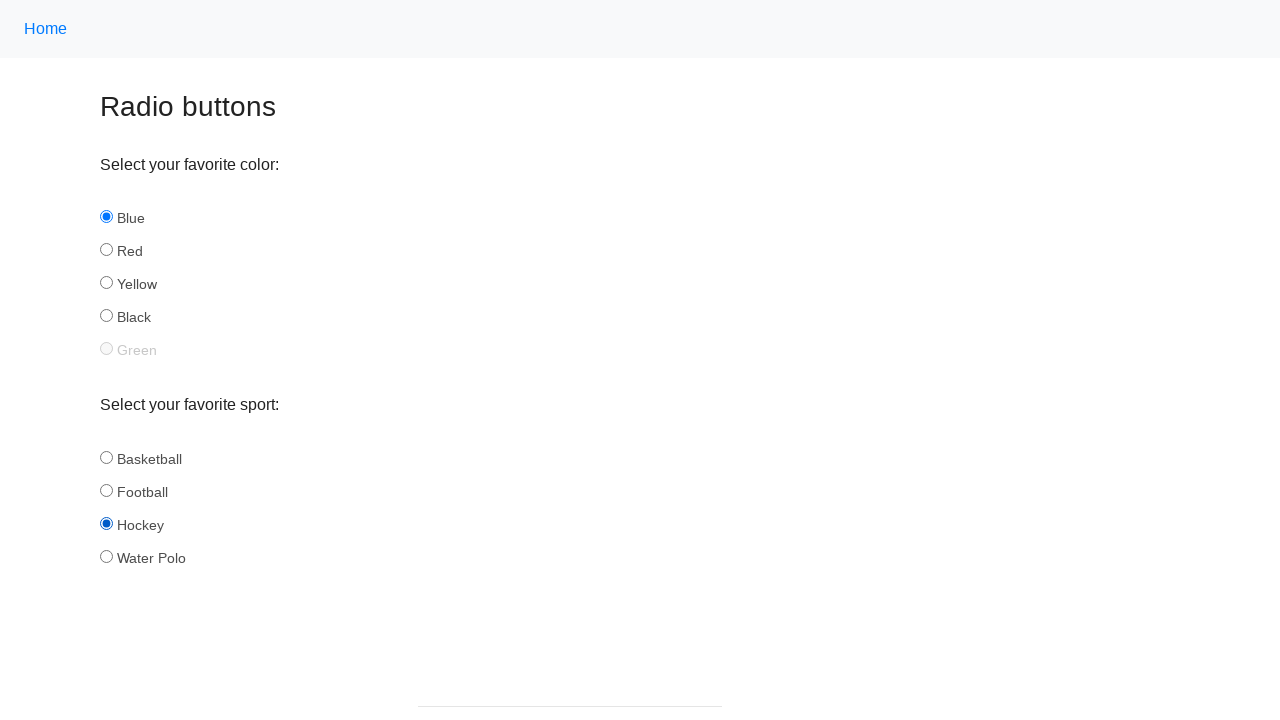